Navigates to Rio de Janeiro's IPTU portal, enters an inscription number in the search field, and clicks the search button to verify the inscription.

Starting URL: https://iportal.rio.rj.gov.br/PF331IPTUATUAL/pages/ParcelamentoIptuDs/TelaSelecao.aspx

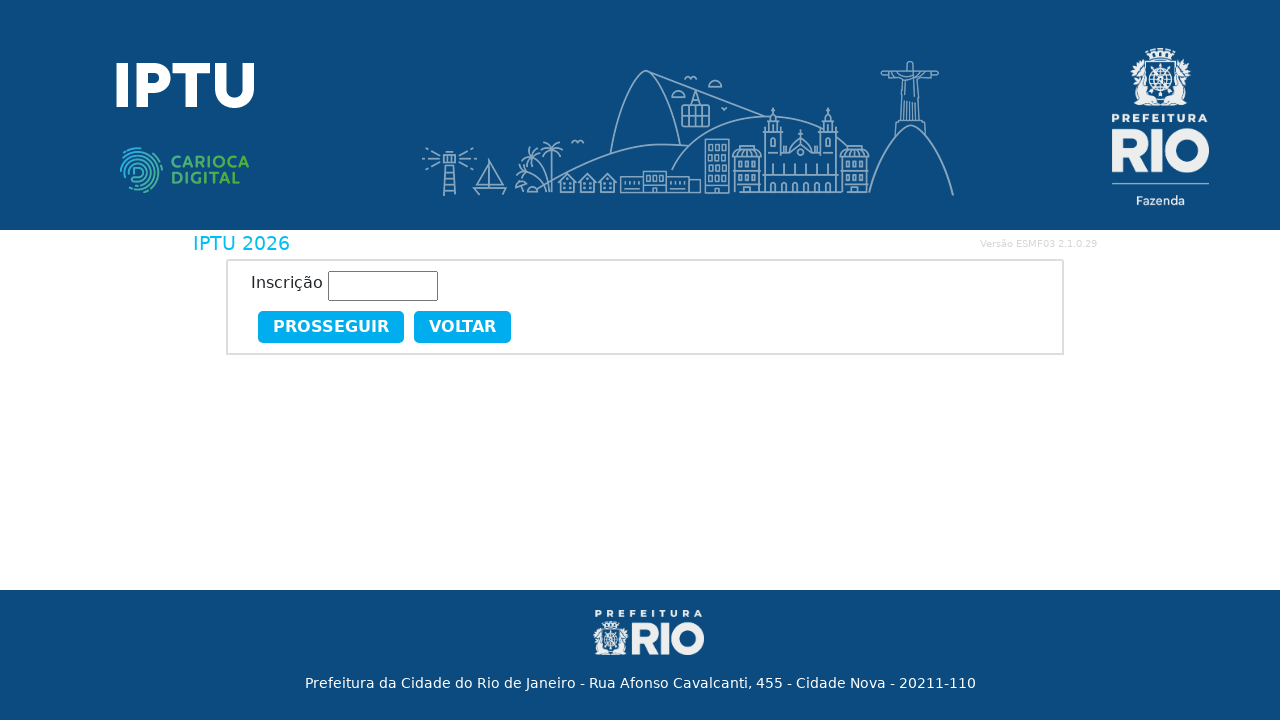

Filled inscription field with number '1234567890' on #ctl00_ePortalContent_inscricao_input
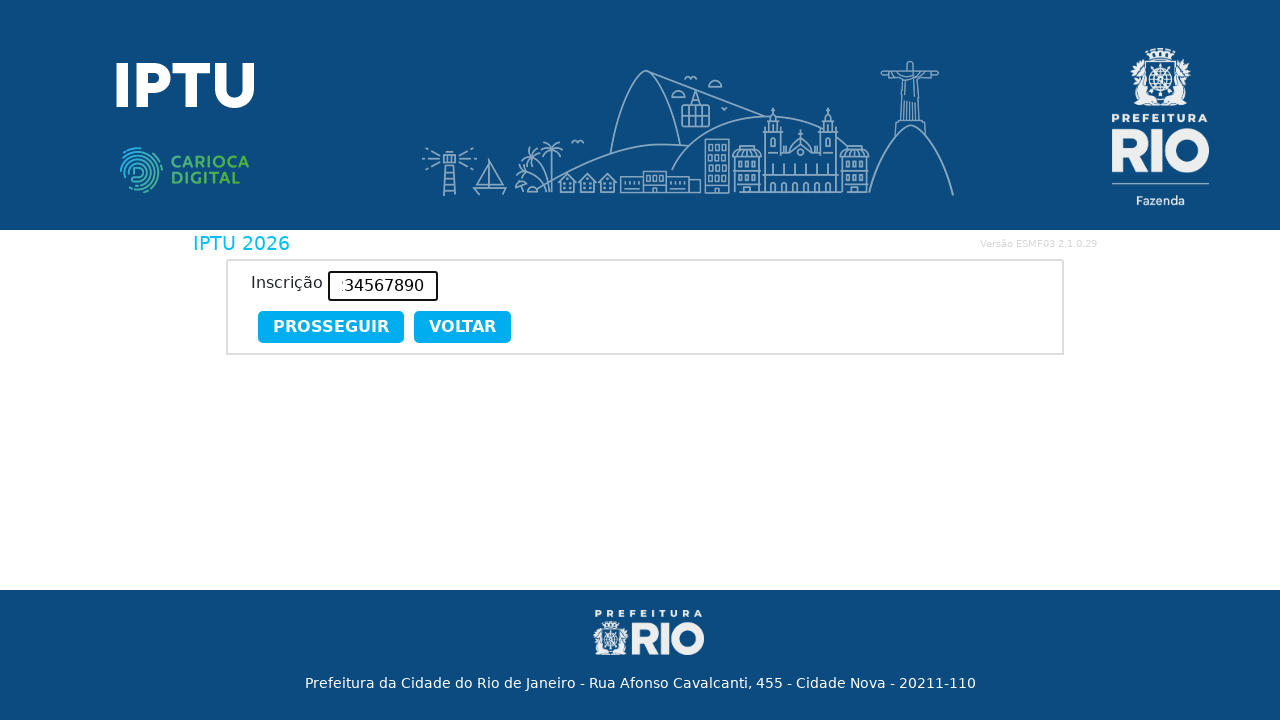

Clicked search button to verify inscription at (331, 327) on #ctl00_ePortalContent_DefiniGuia
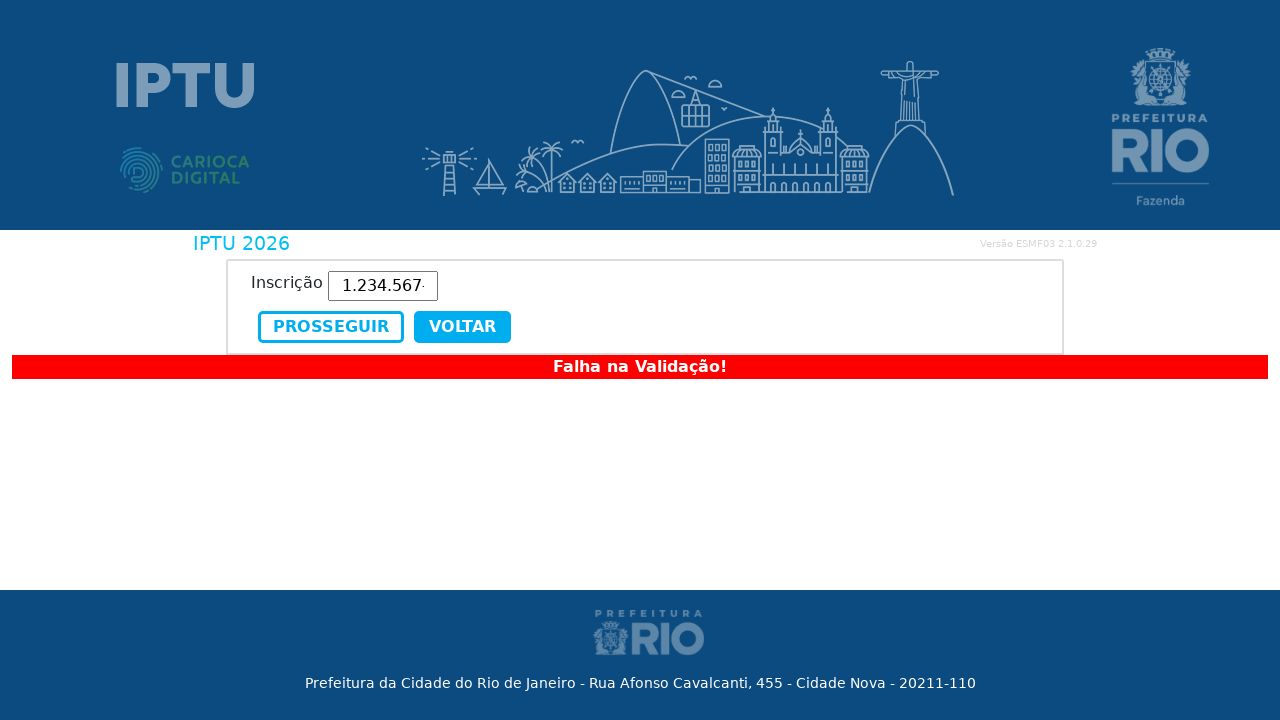

Search results loaded and verified
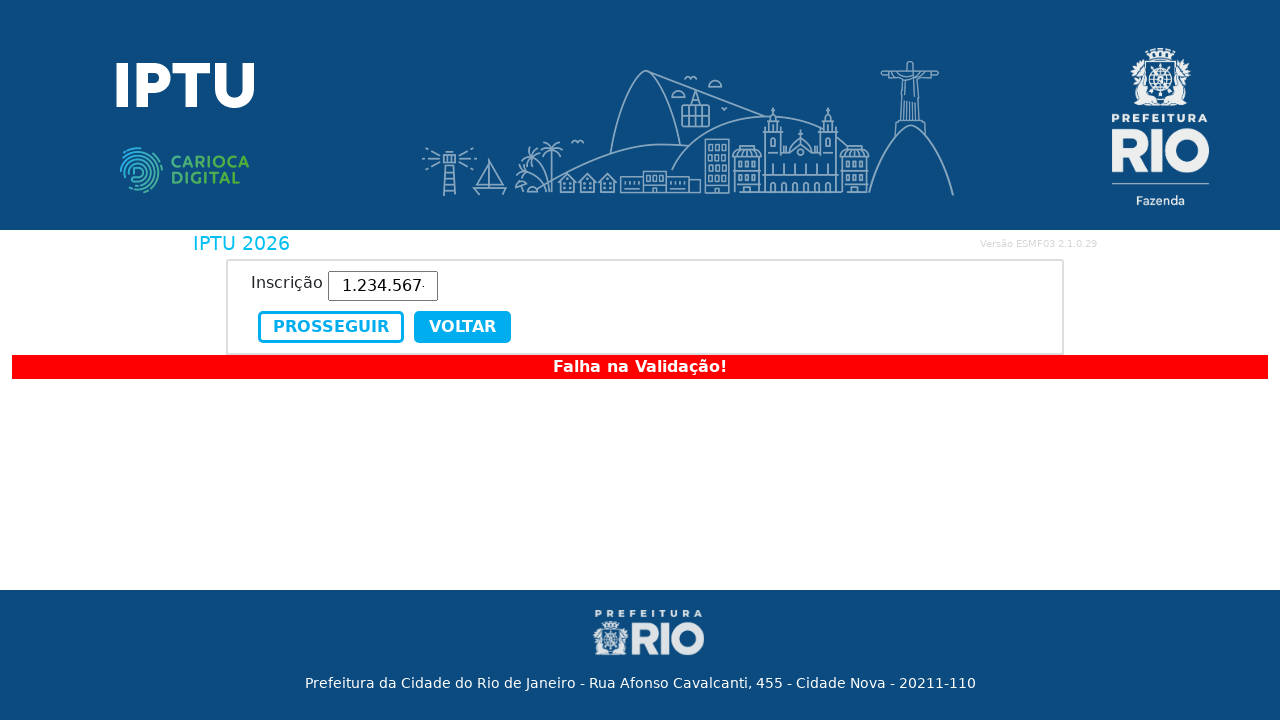

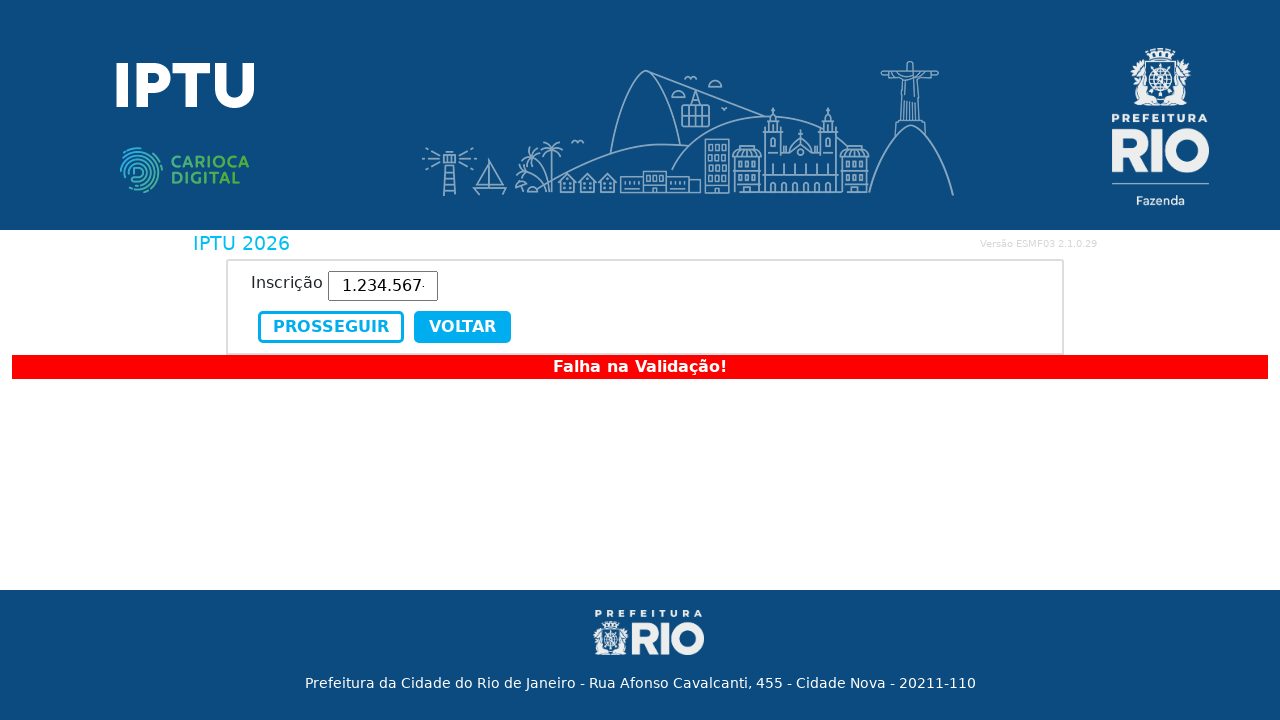